Tests alert dialog handling by clicking a button to trigger a confirm dialog and accepting it

Starting URL: https://leafground.com/alert.xhtml

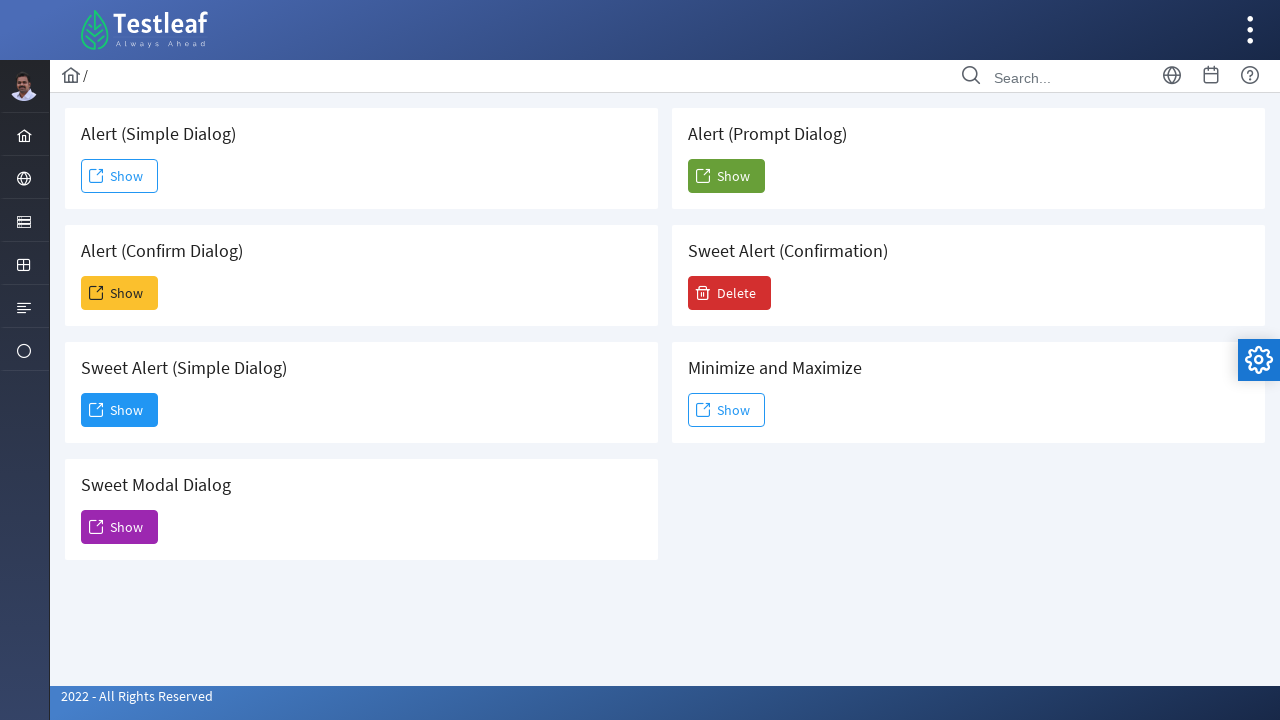

Clicked 'Show' button to trigger confirm dialog at (120, 293) on xpath=//h5[contains(text(),'Confirm Dialog')]/following::span[contains(text(),'S
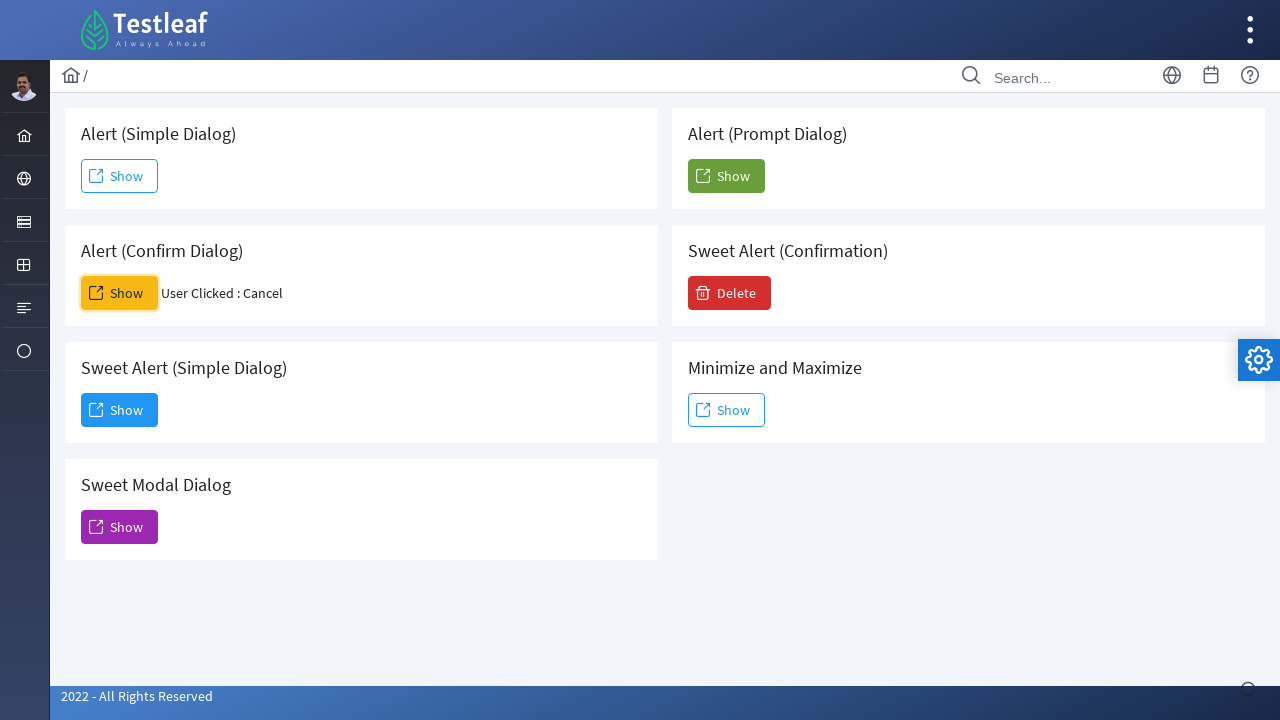

Set up dialog handler to accept confirm dialog
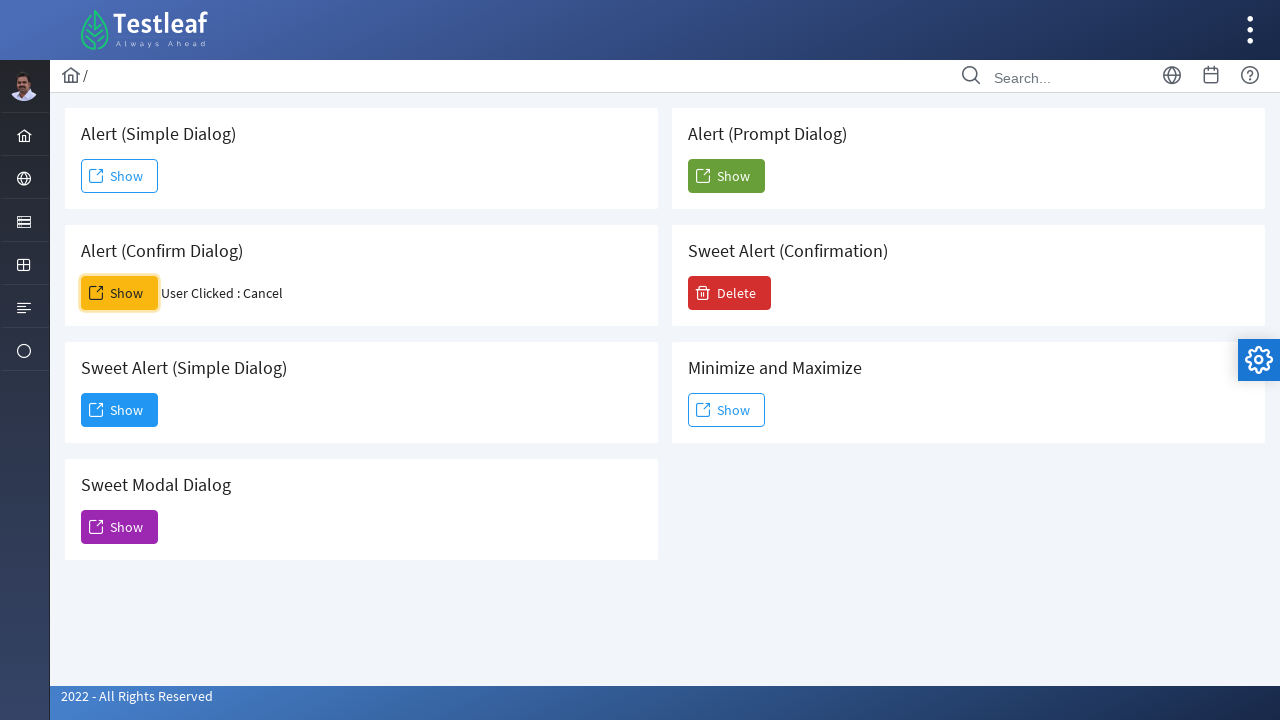

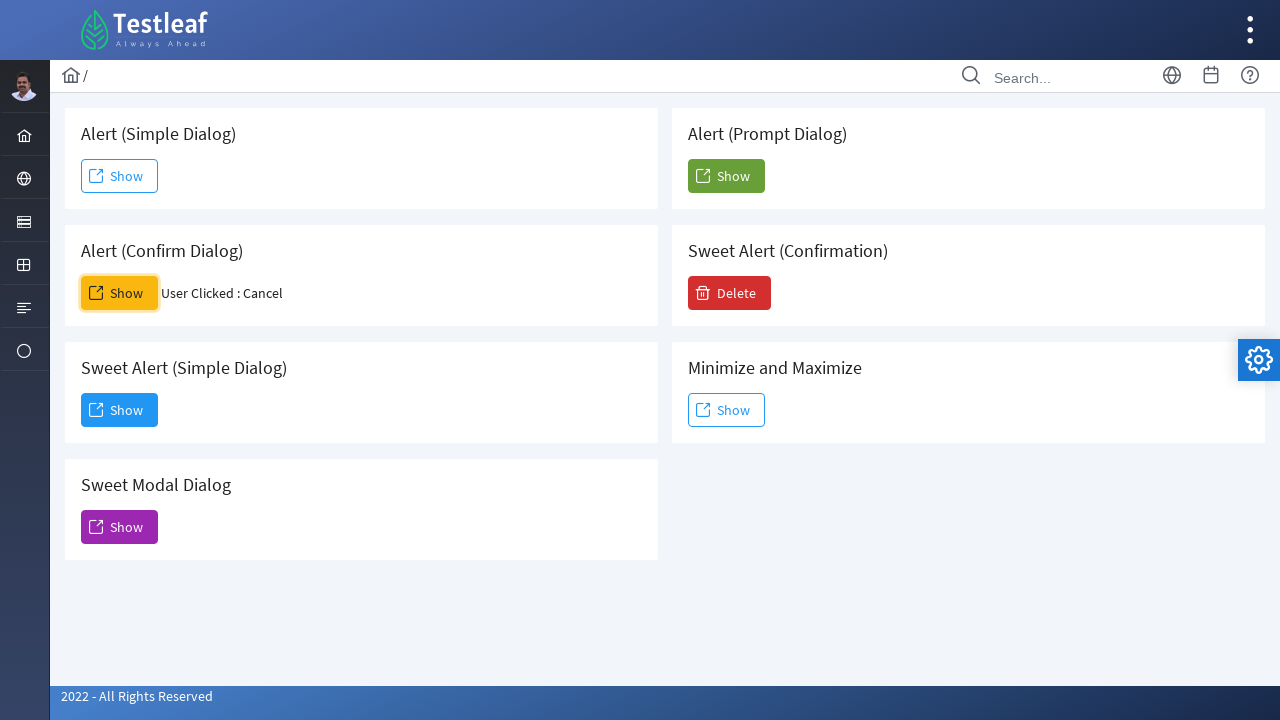